Tests form interaction by filling a name input field and selecting a radio button using JavaScript execution

Starting URL: https://testautomationpractice.blogspot.com/

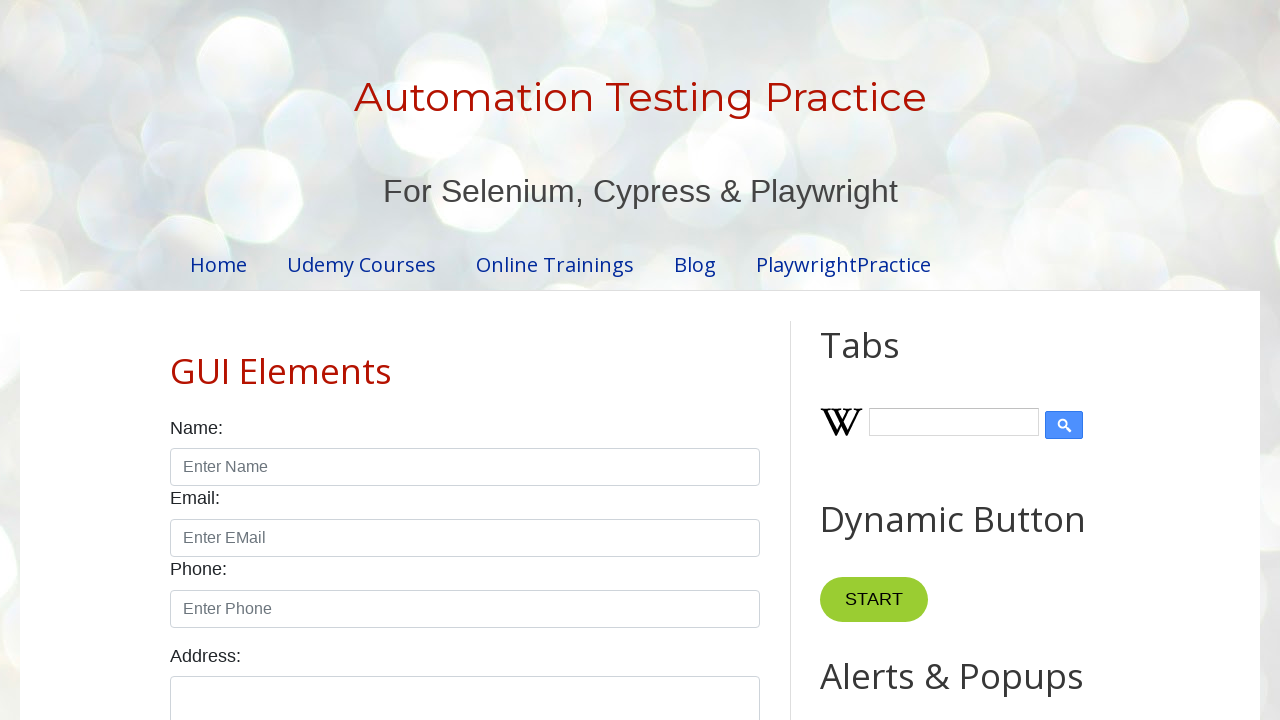

Filled name input field with 'John' on #name
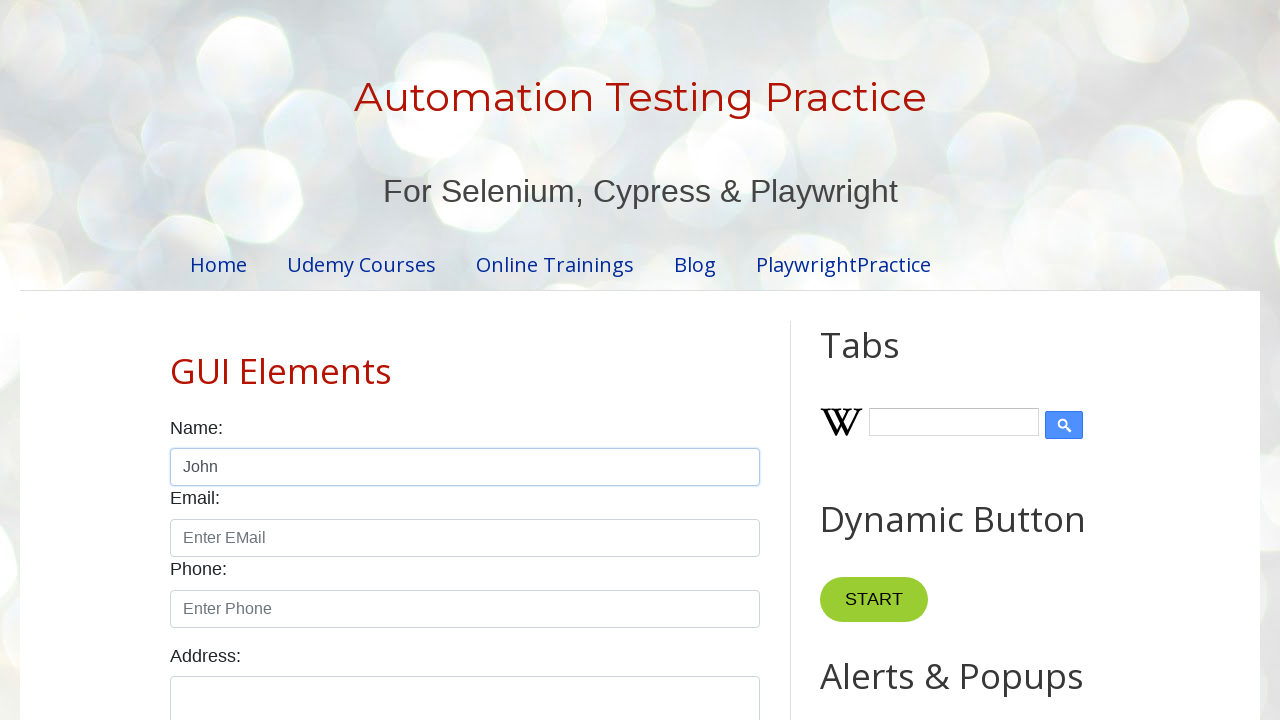

Clicked male radio button at (176, 360) on #male
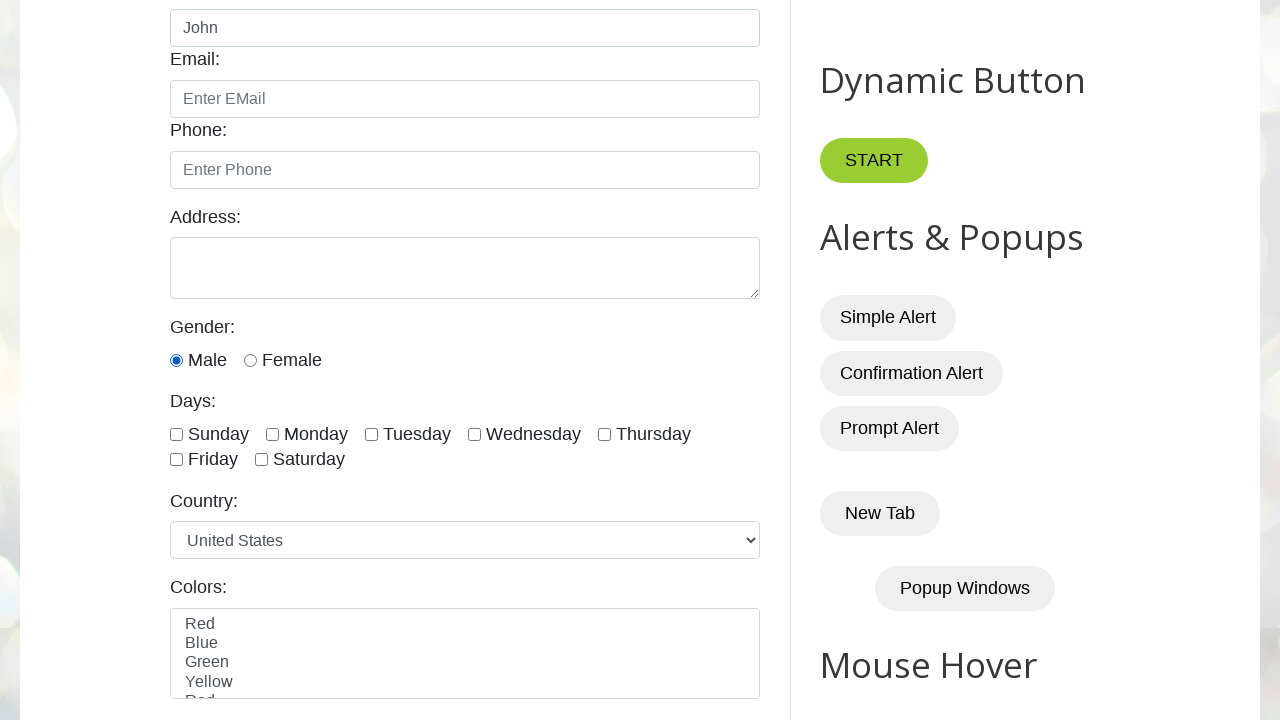

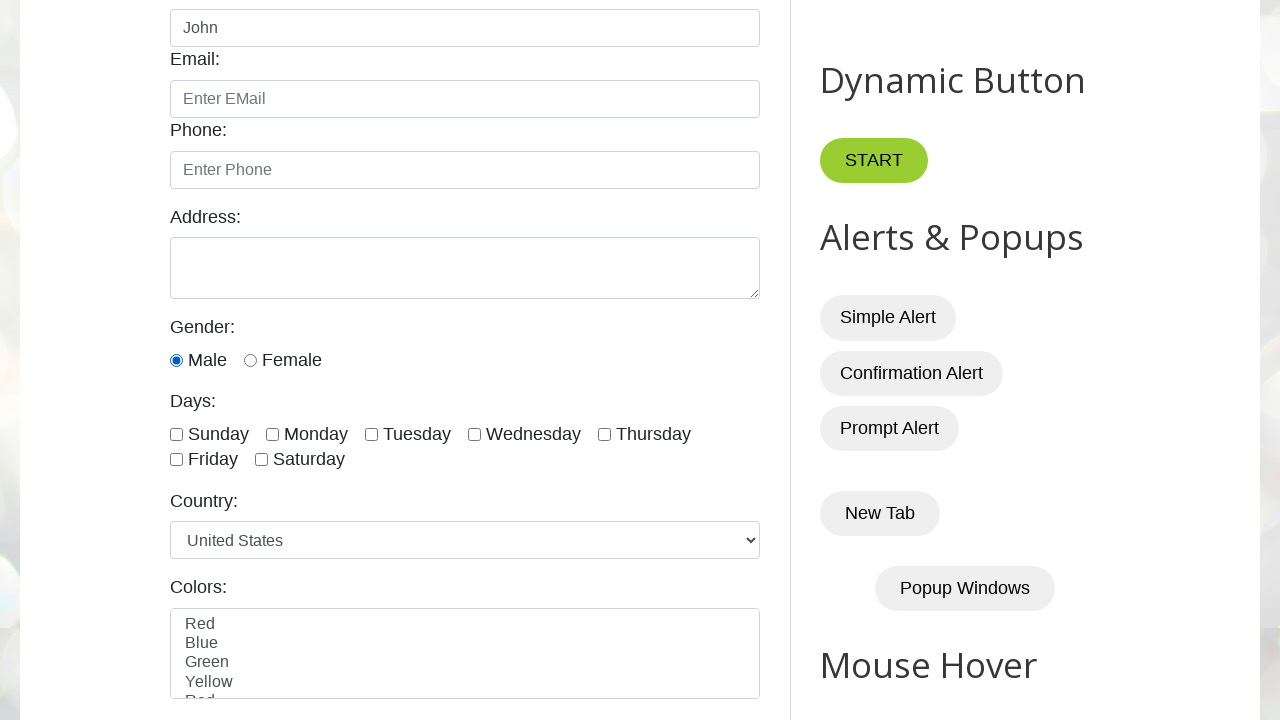